Tests clicking various checkboxes and radio buttons using click() method

Starting URL: https://zimaev.github.io/checks-radios/

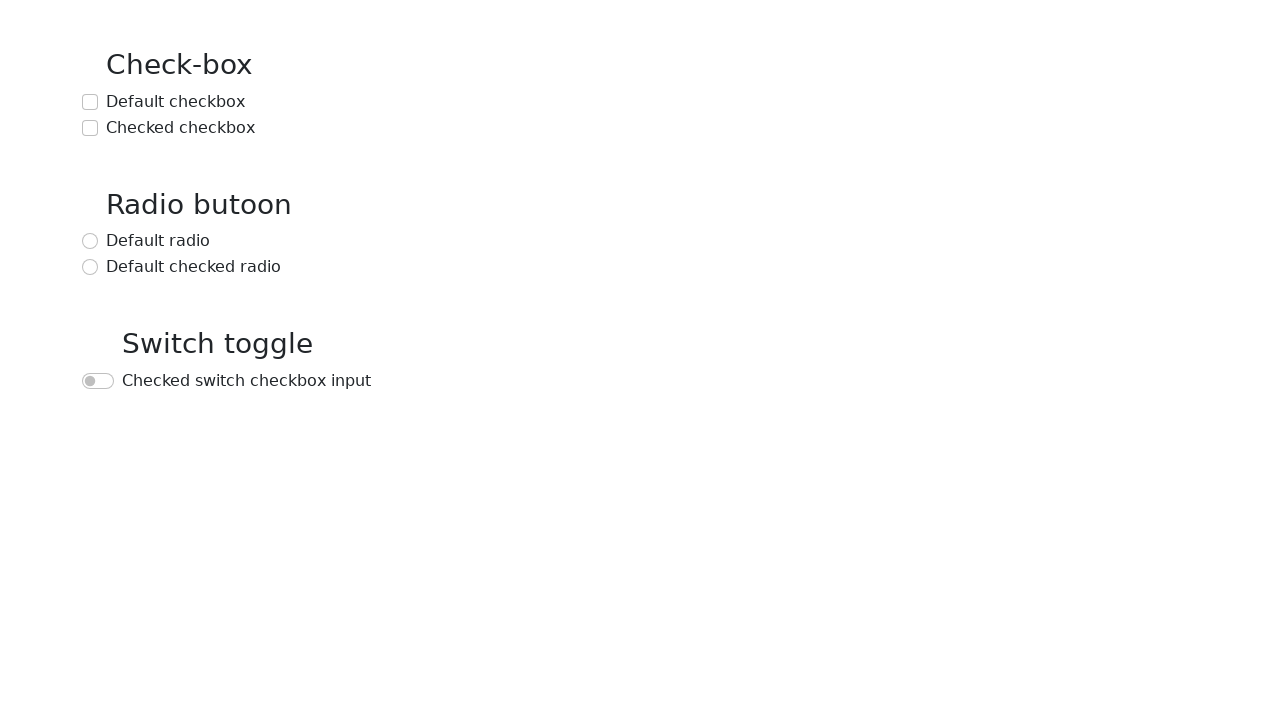

Clicked default checkbox at (176, 102) on text=Default checkbox
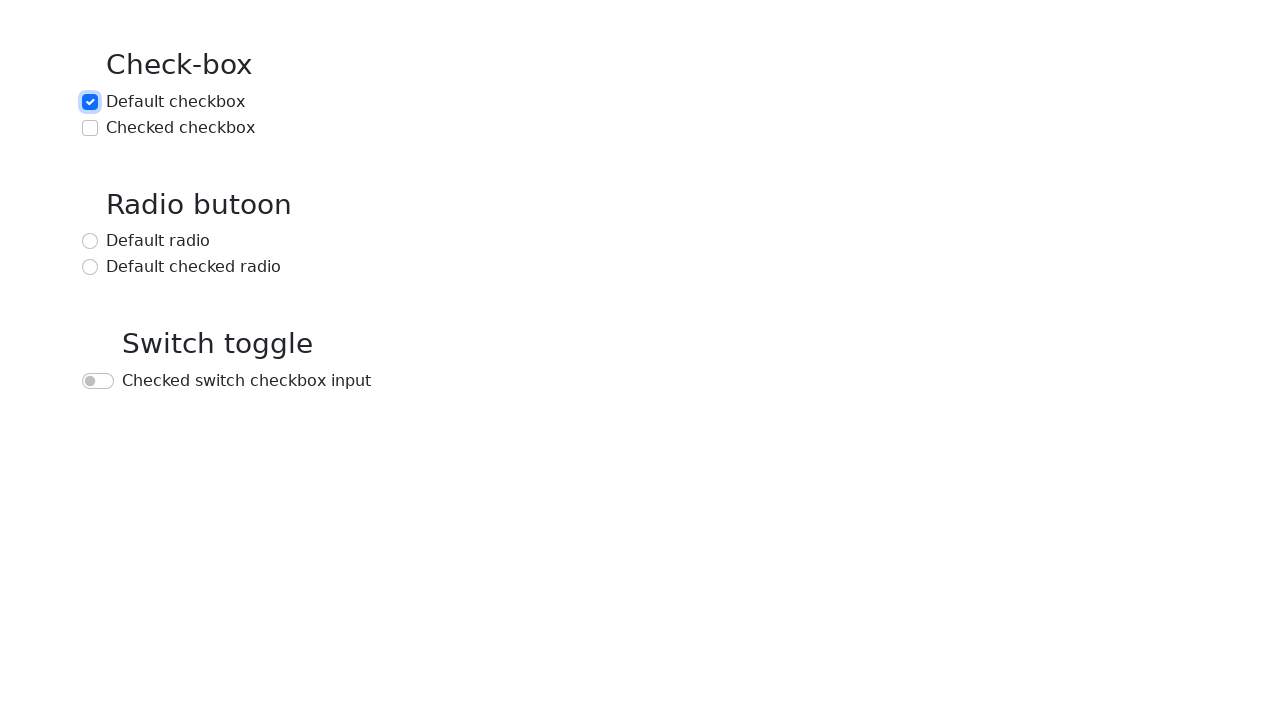

Clicked checked checkbox at (180, 128) on text=Checked checkbox
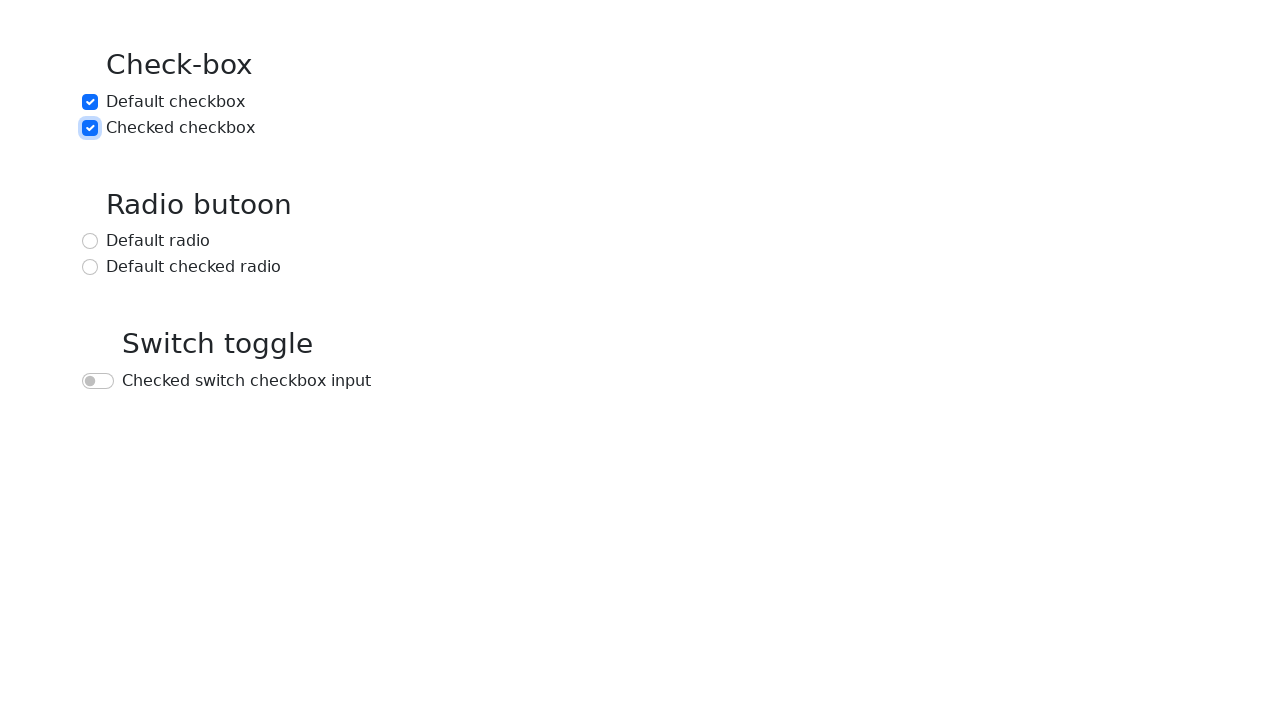

Clicked default radio button at (158, 241) on text=Default radio
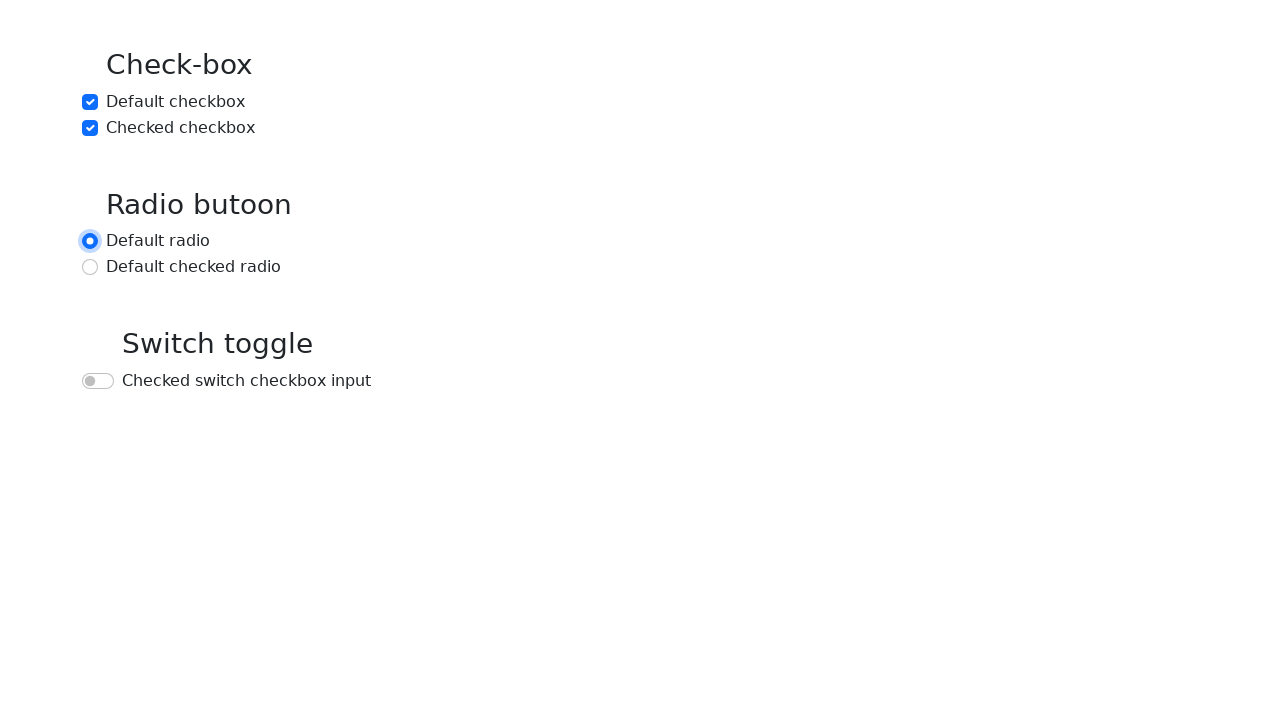

Clicked default checked radio button at (194, 267) on text=Default checked radio
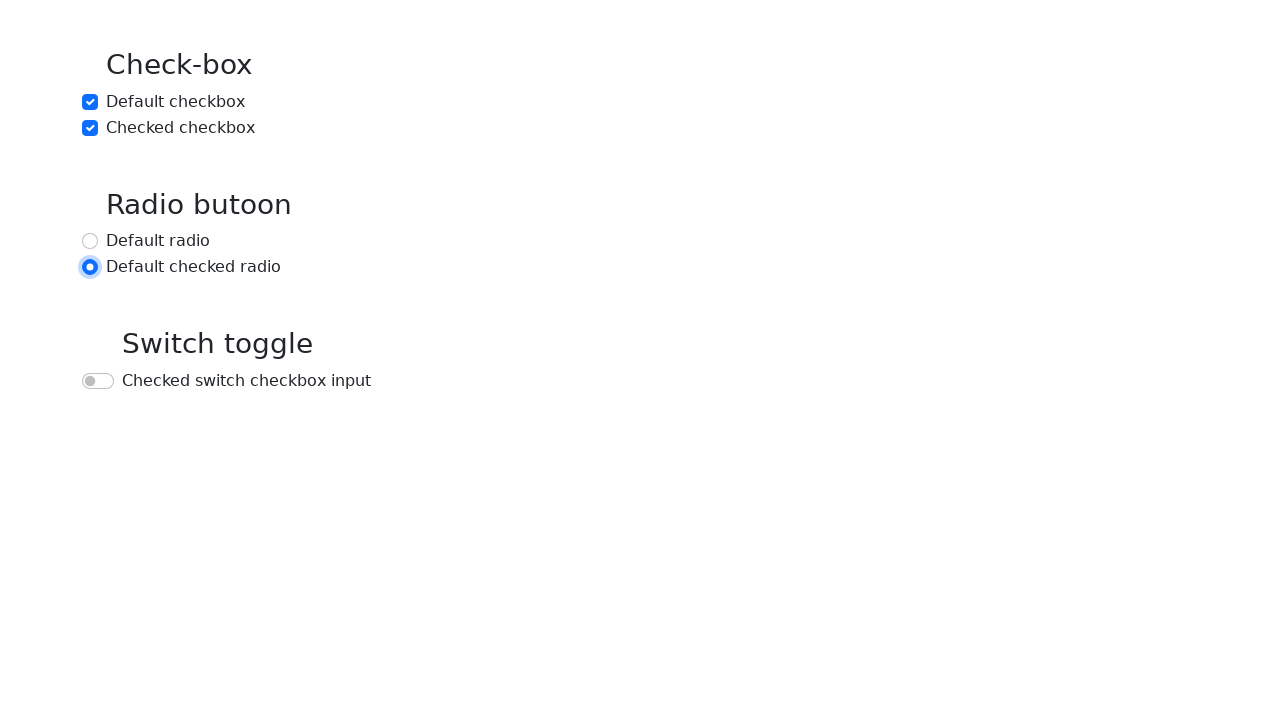

Clicked checked switch checkbox input at (246, 381) on text=Checked switch checkbox input
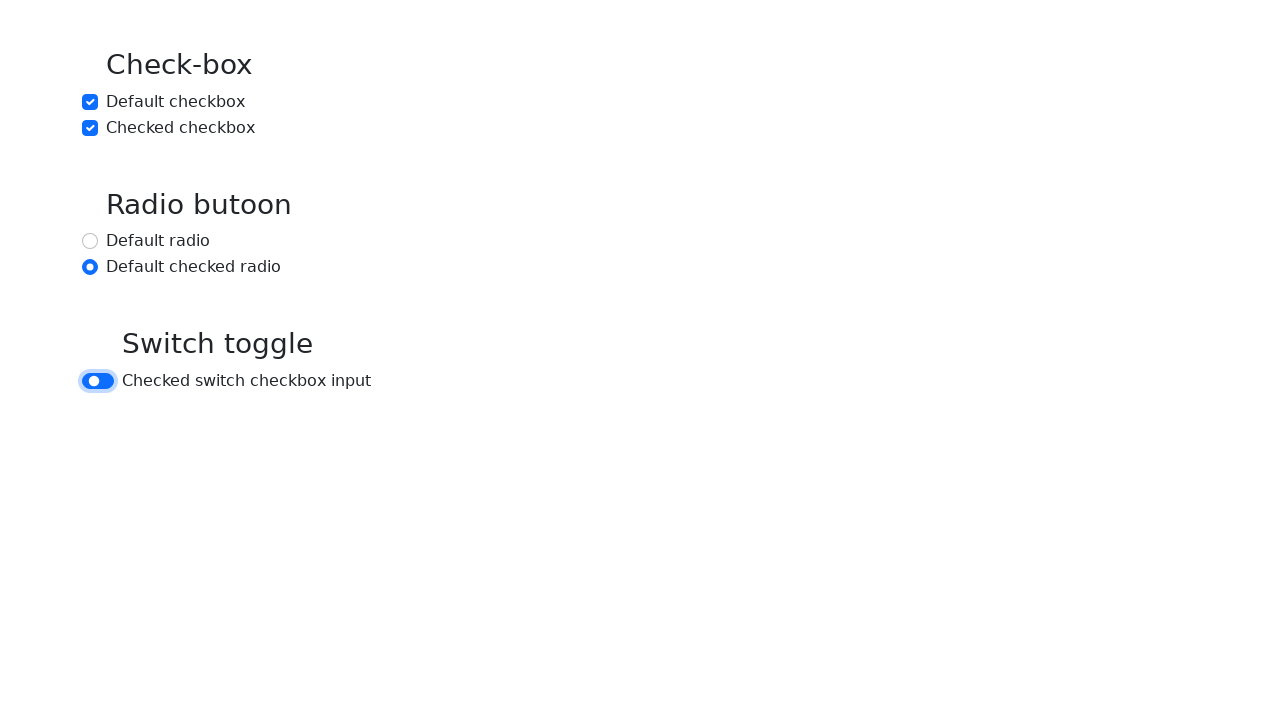

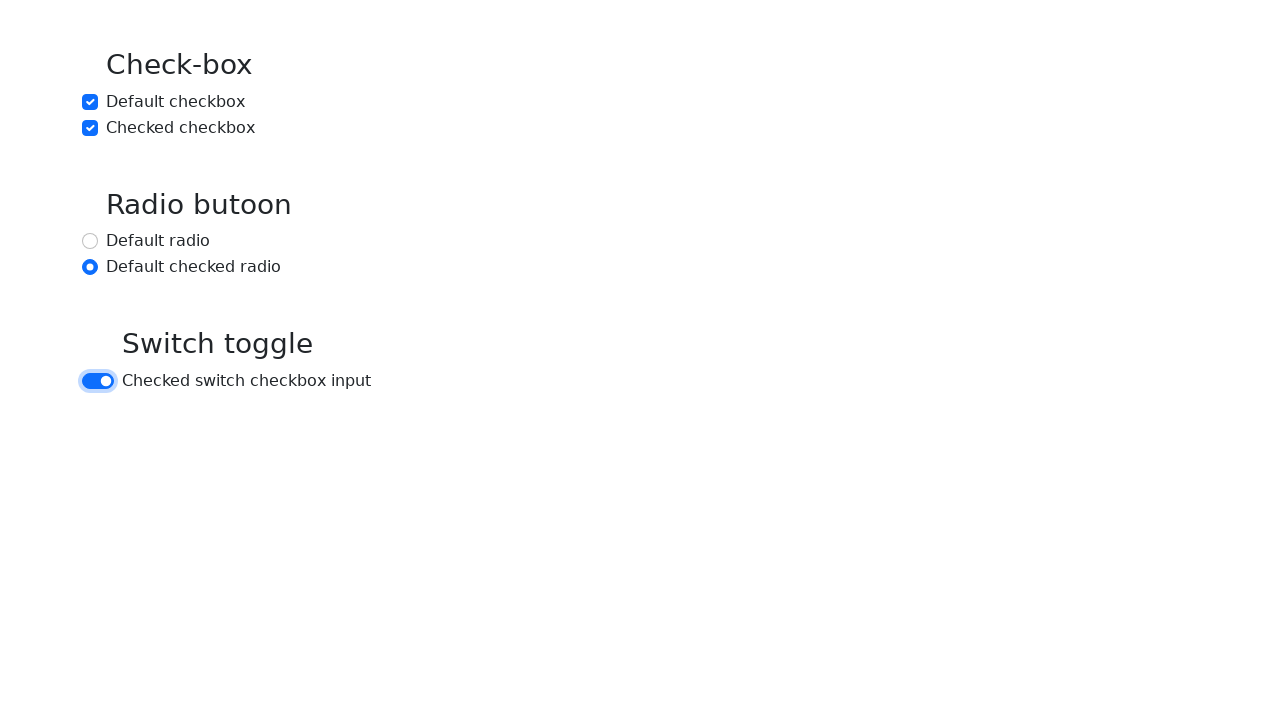